Tests synchronization waits functionality by clicking buttons to reveal form elements, then selecting a radio button and checkbox

Starting URL: https://syntaxprojects.com/synchronization-waits.php

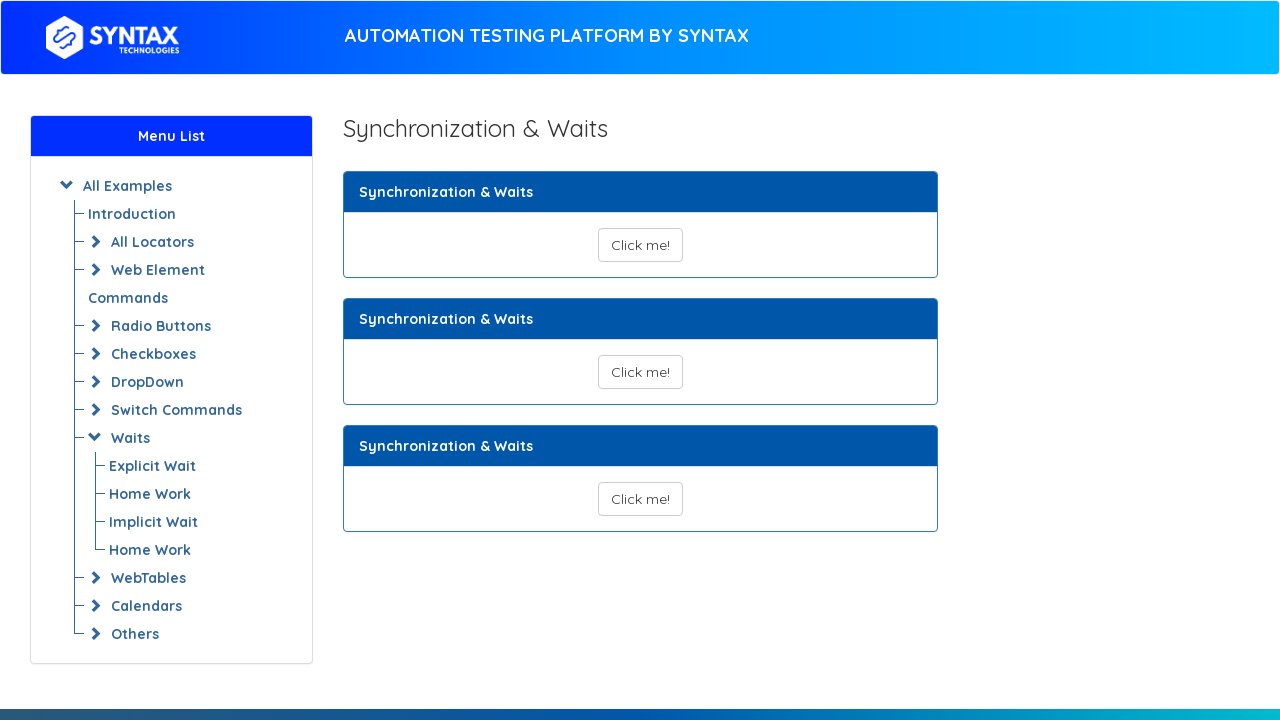

Clicked button to reveal radio button options at (640, 372) on button#show_text_synchronize_02
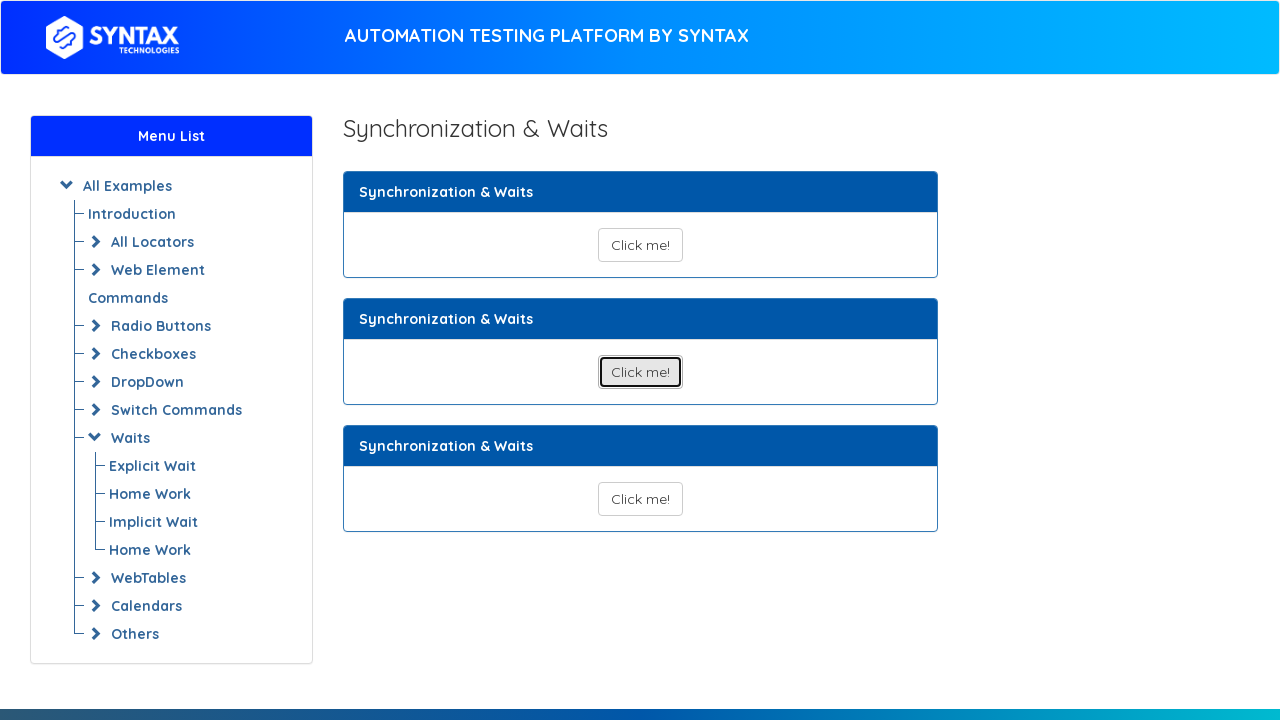

Male radio button became visible after synchronization wait
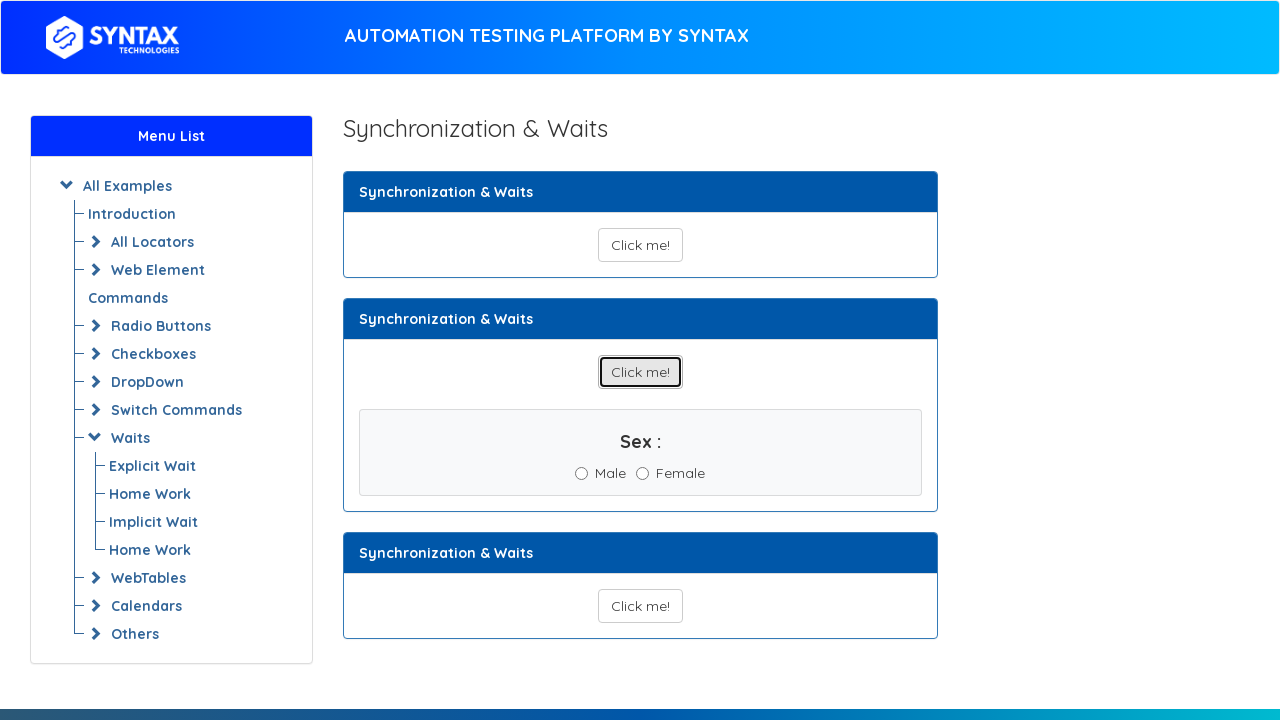

Selected the Male radio button at (582, 474) on input[value='Male']
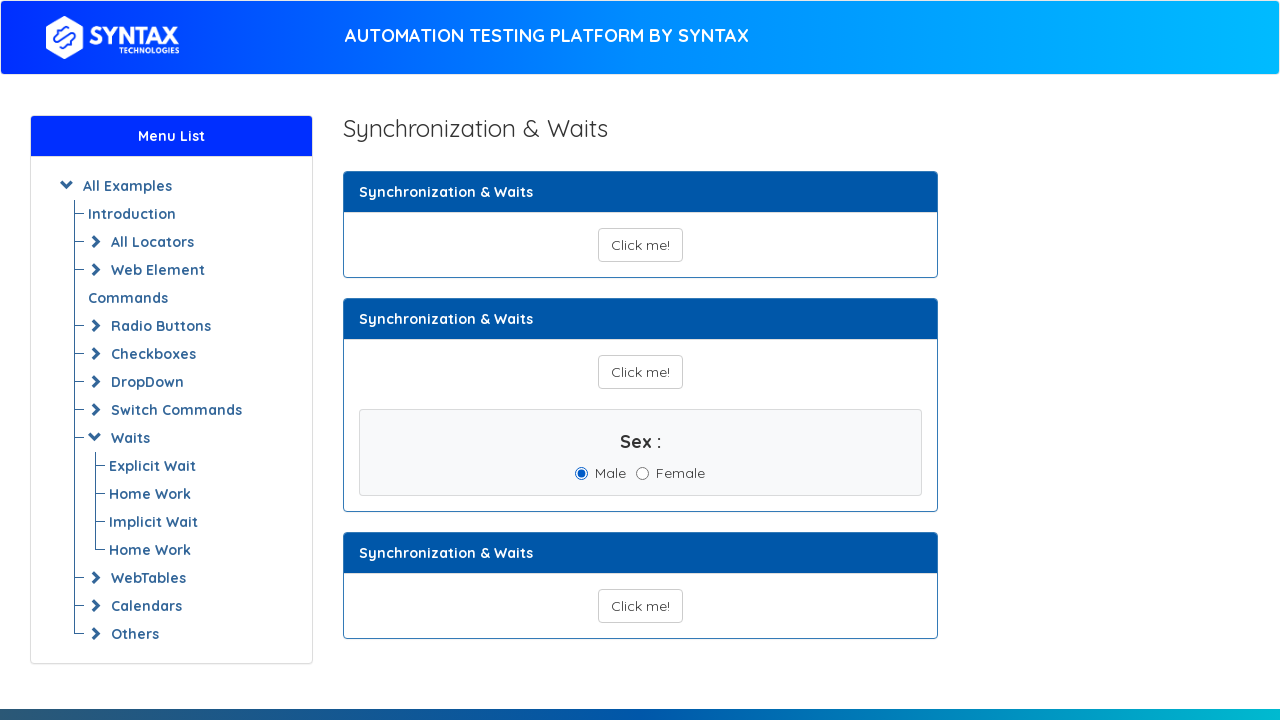

Clicked button to reveal checkbox options at (640, 606) on button#show_text_synchronize_03
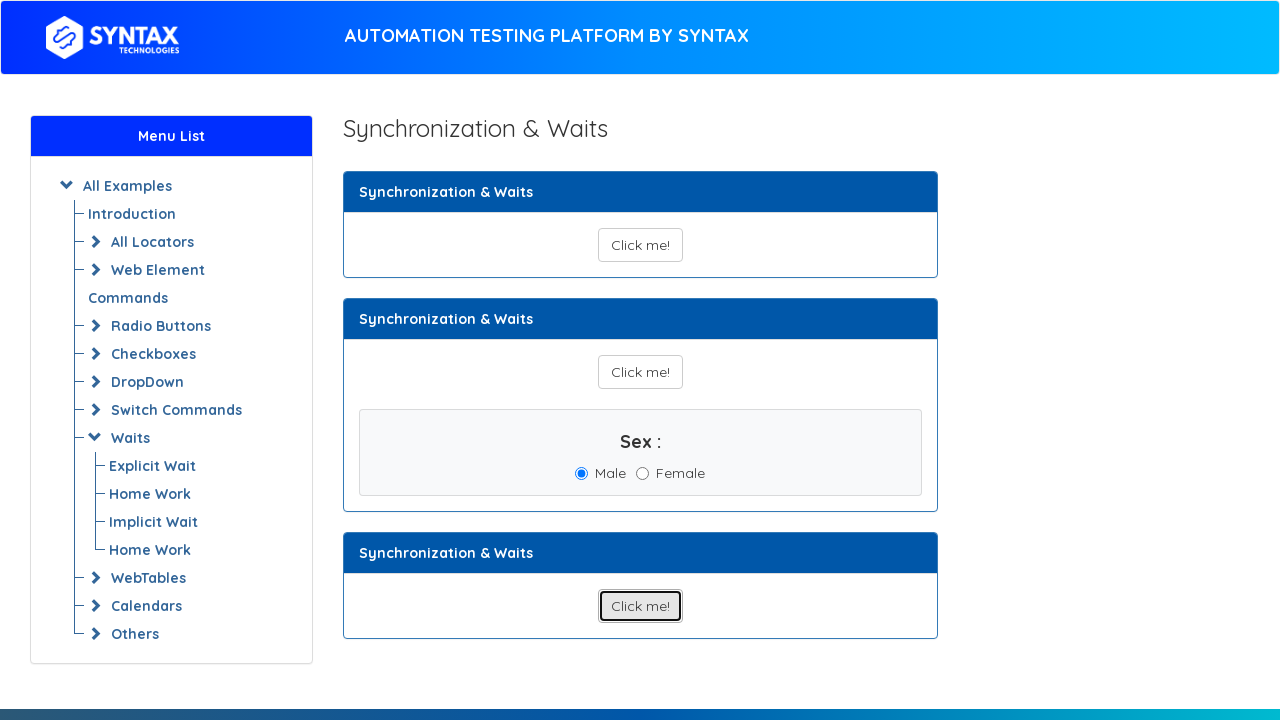

Checkbox options became visible after synchronization wait
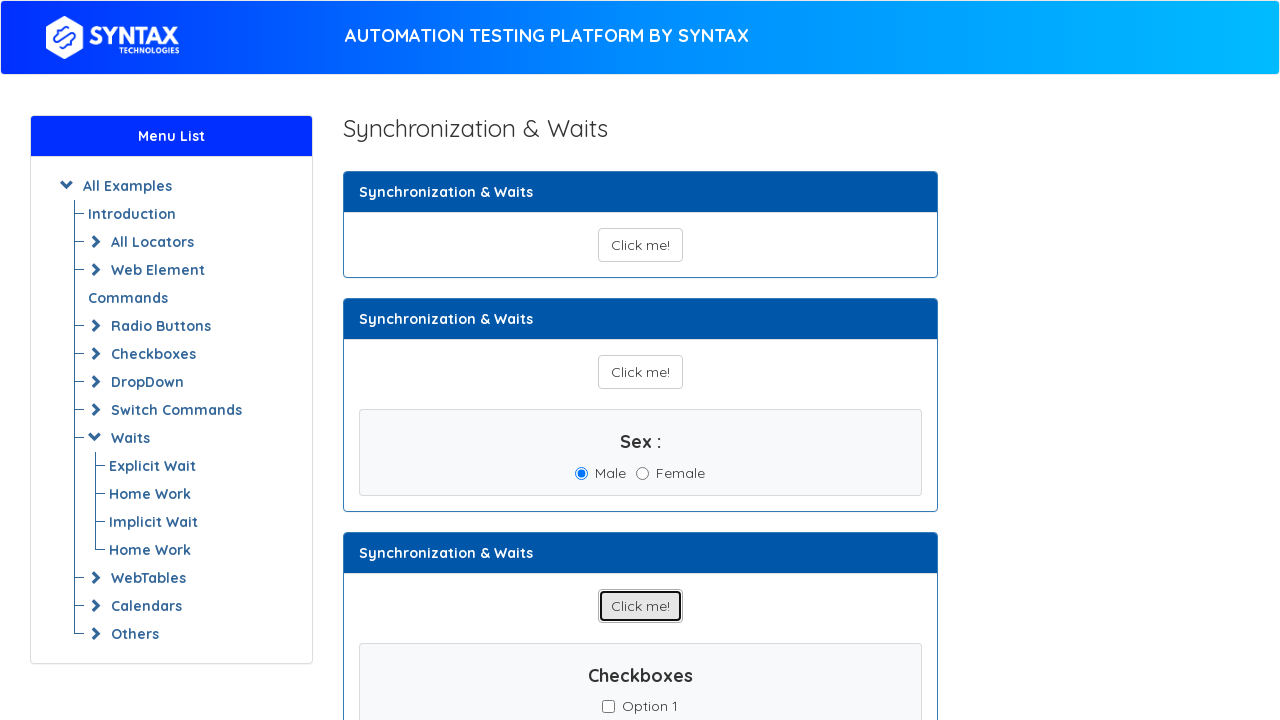

Clicked the first checkbox option at (640, 706) on div.checkbox
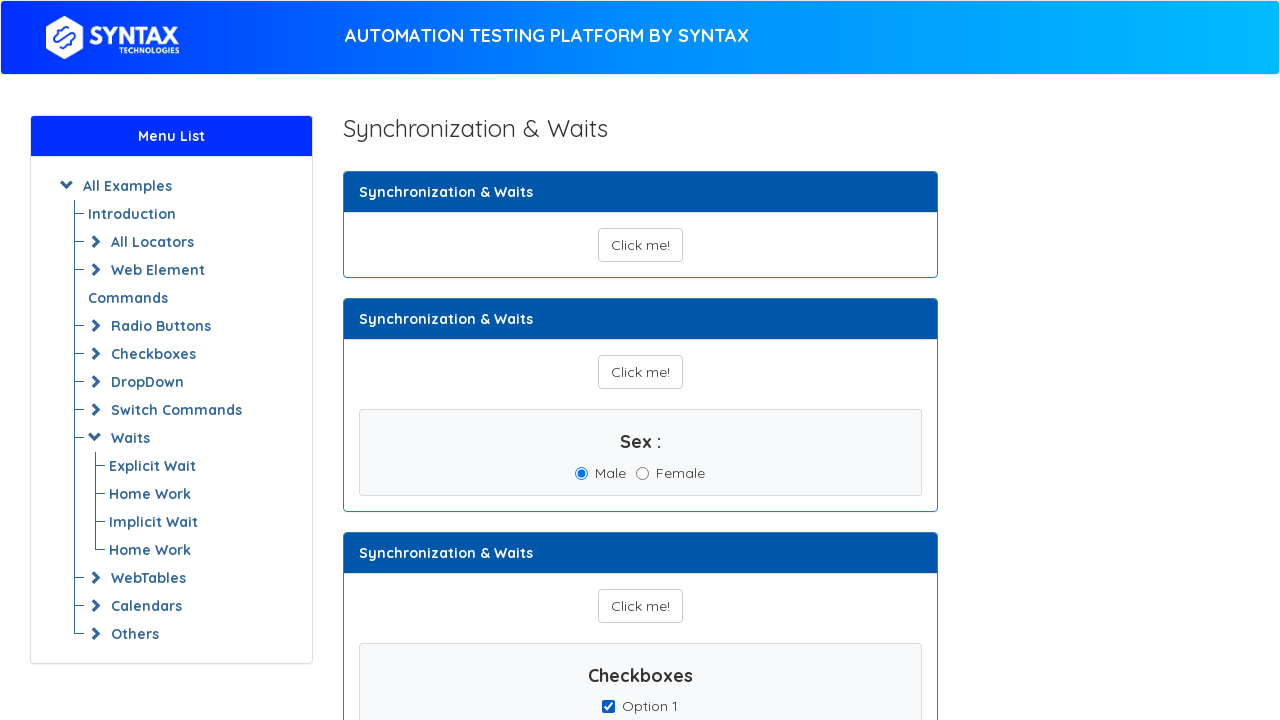

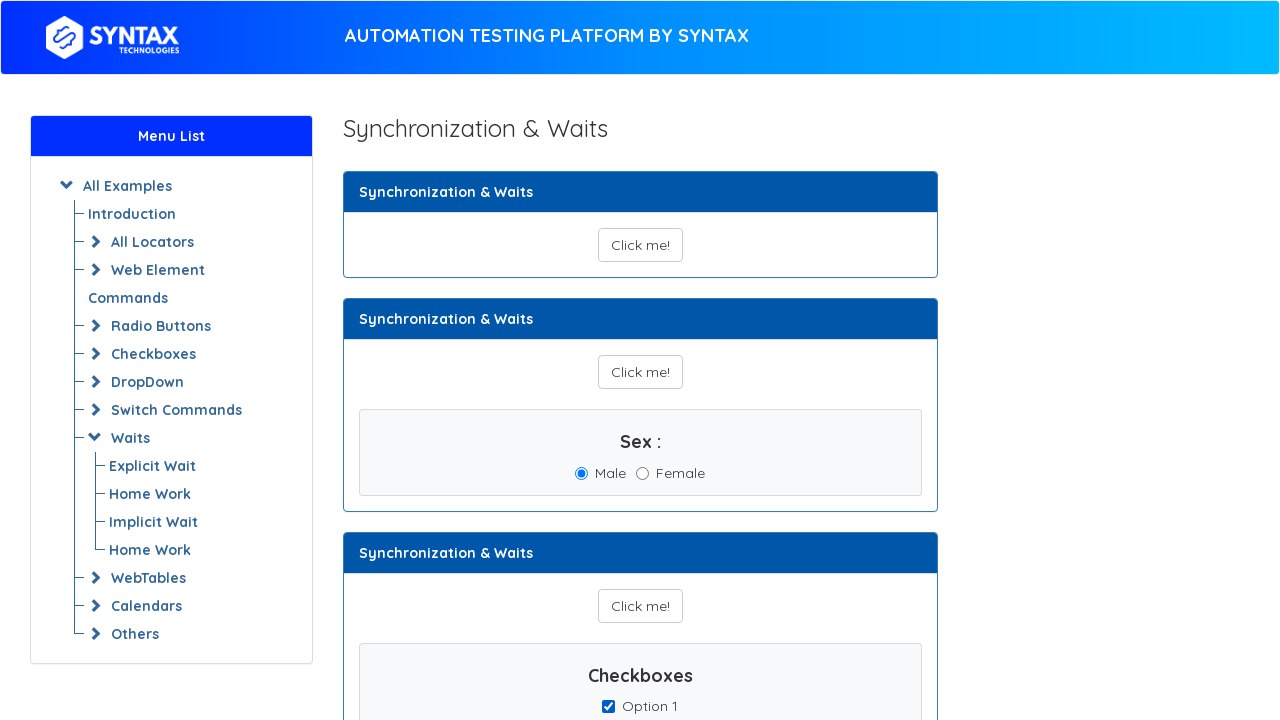